Solves a mathematical puzzle by extracting a value from an image attribute, calculating a mathematical function, and filling out a form with the result

Starting URL: http://suninjuly.github.io/get_attribute.html

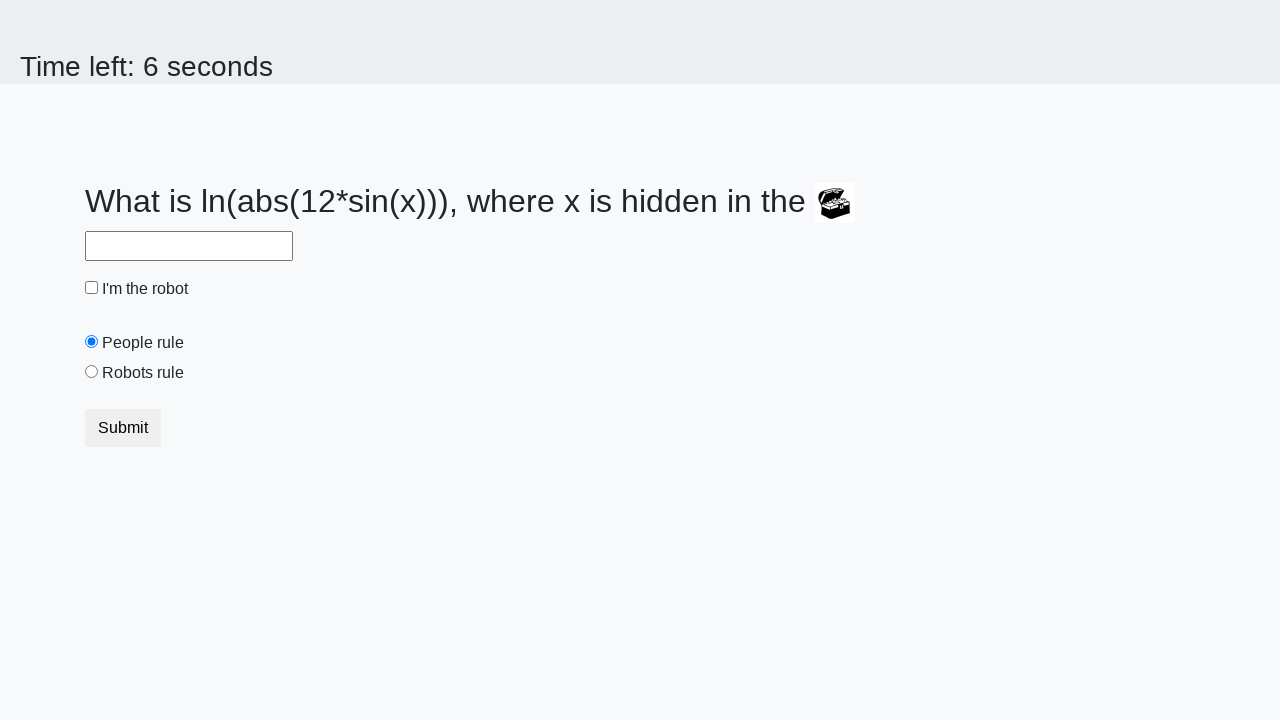

Located the treasure image element
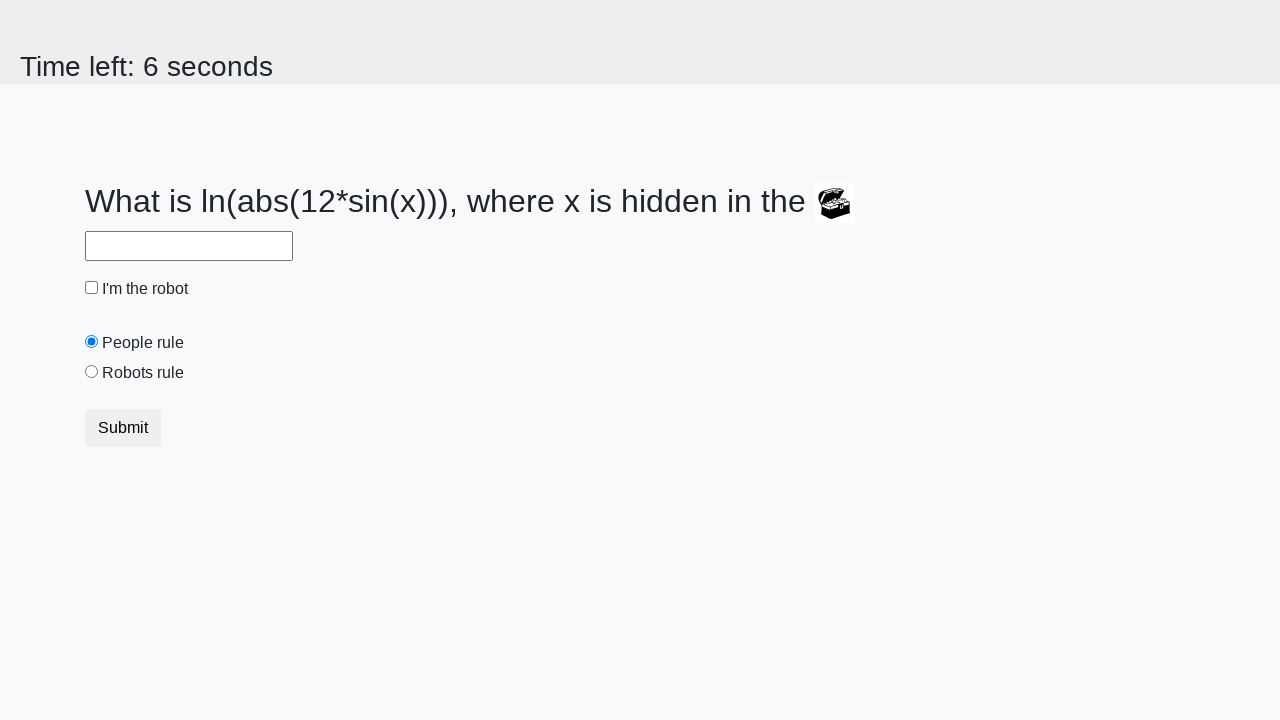

Extracted valuex attribute from treasure image: 456
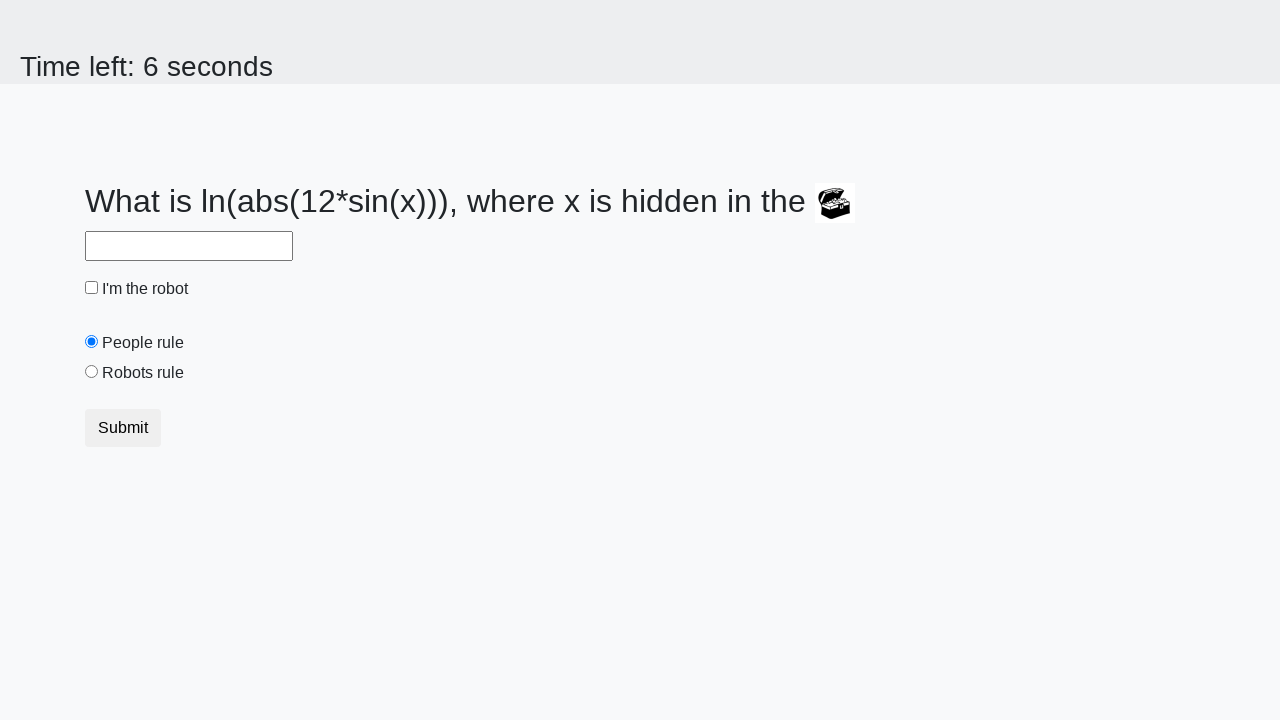

Calculated mathematical function result: 1.69095008341198
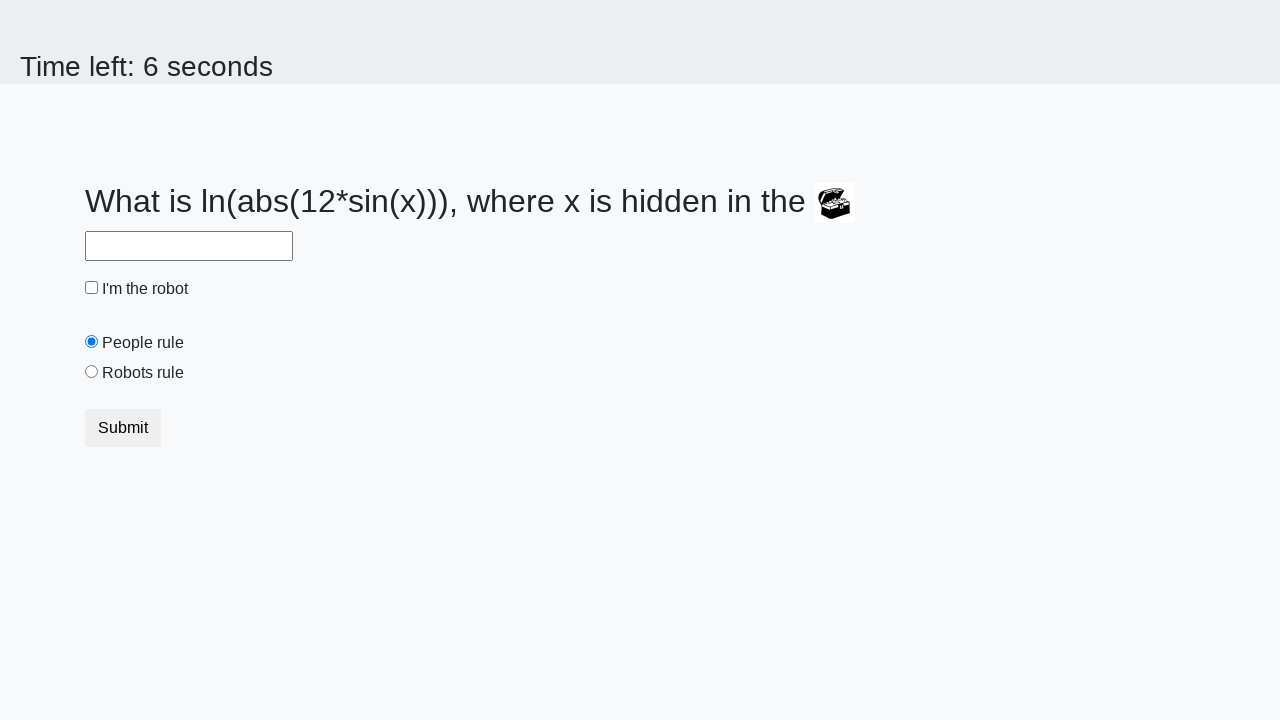

Filled answer field with calculated result: 1.69095008341198 on #answer
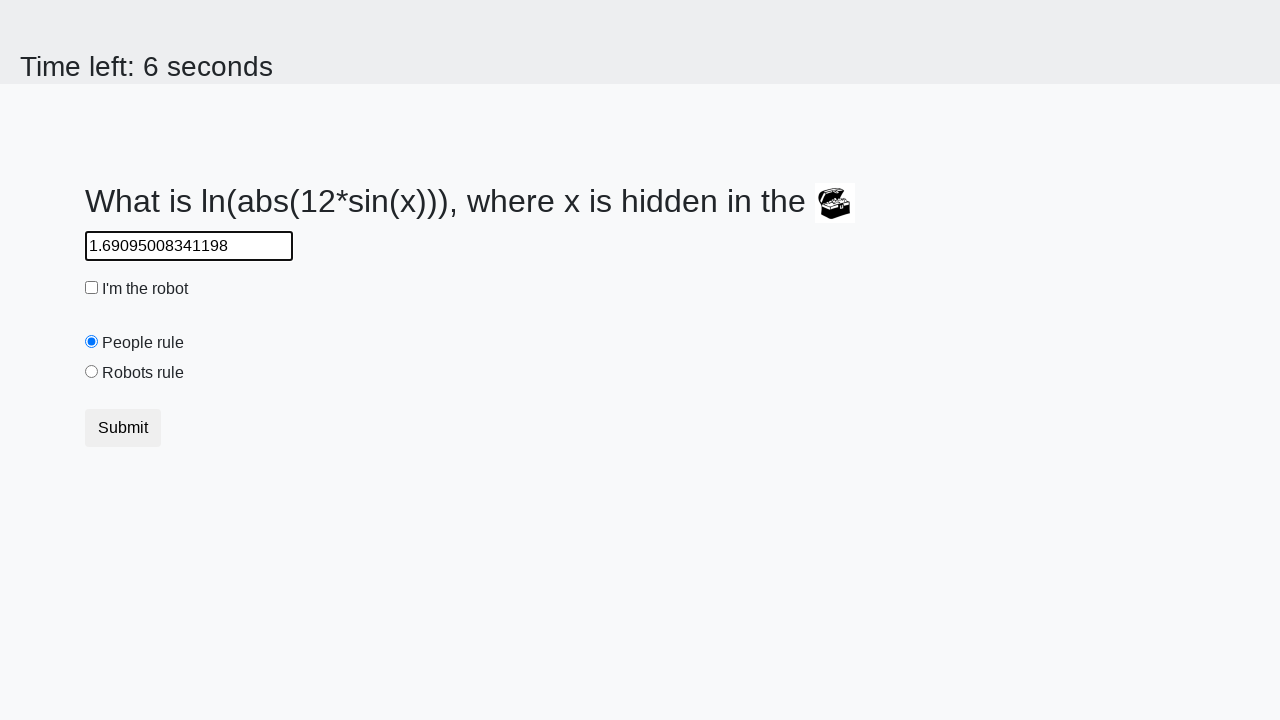

Checked the robot checkbox at (92, 288) on #robotCheckbox
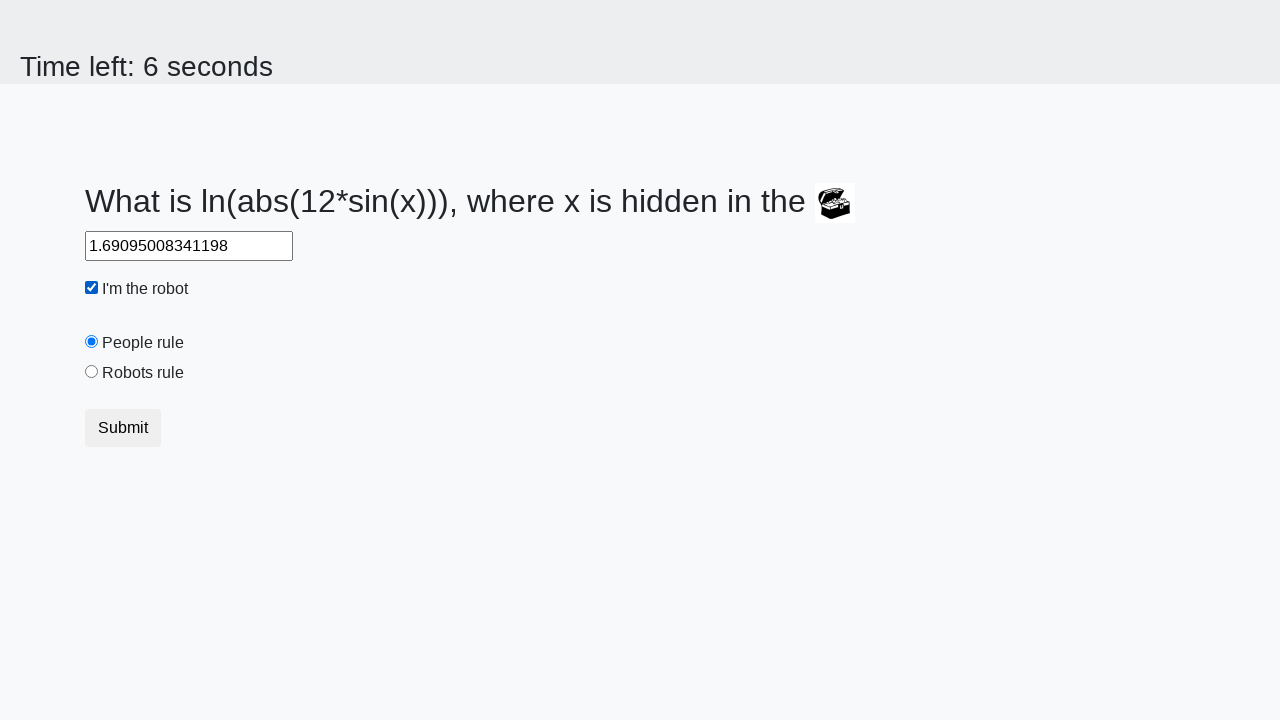

Selected the robots rule radio button at (92, 372) on #robotsRule
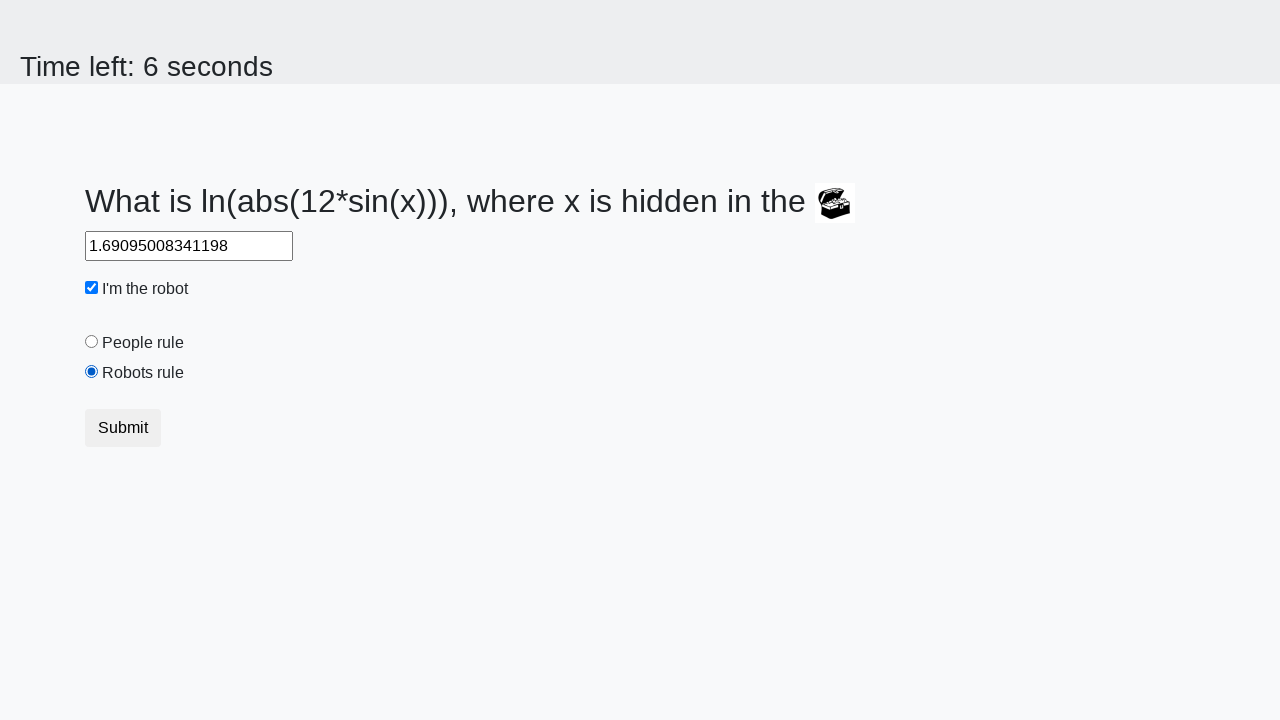

Clicked the submit button to submit the form at (123, 428) on .btn.btn-default
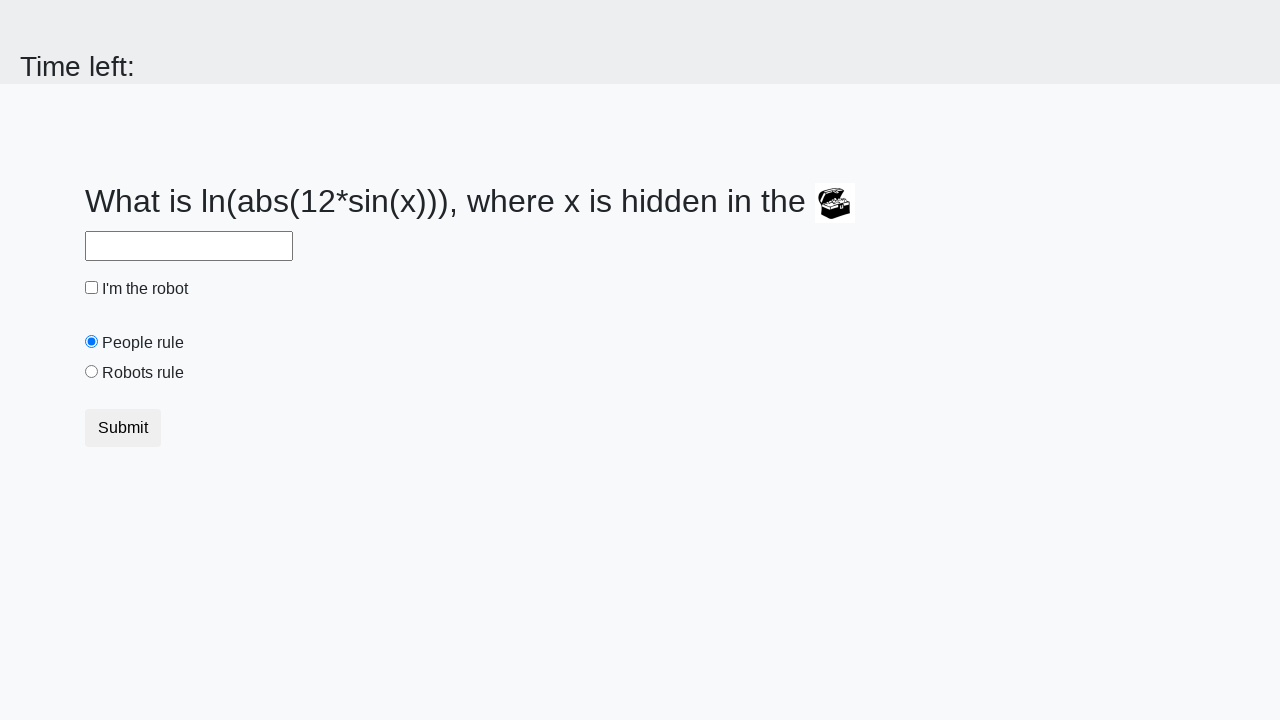

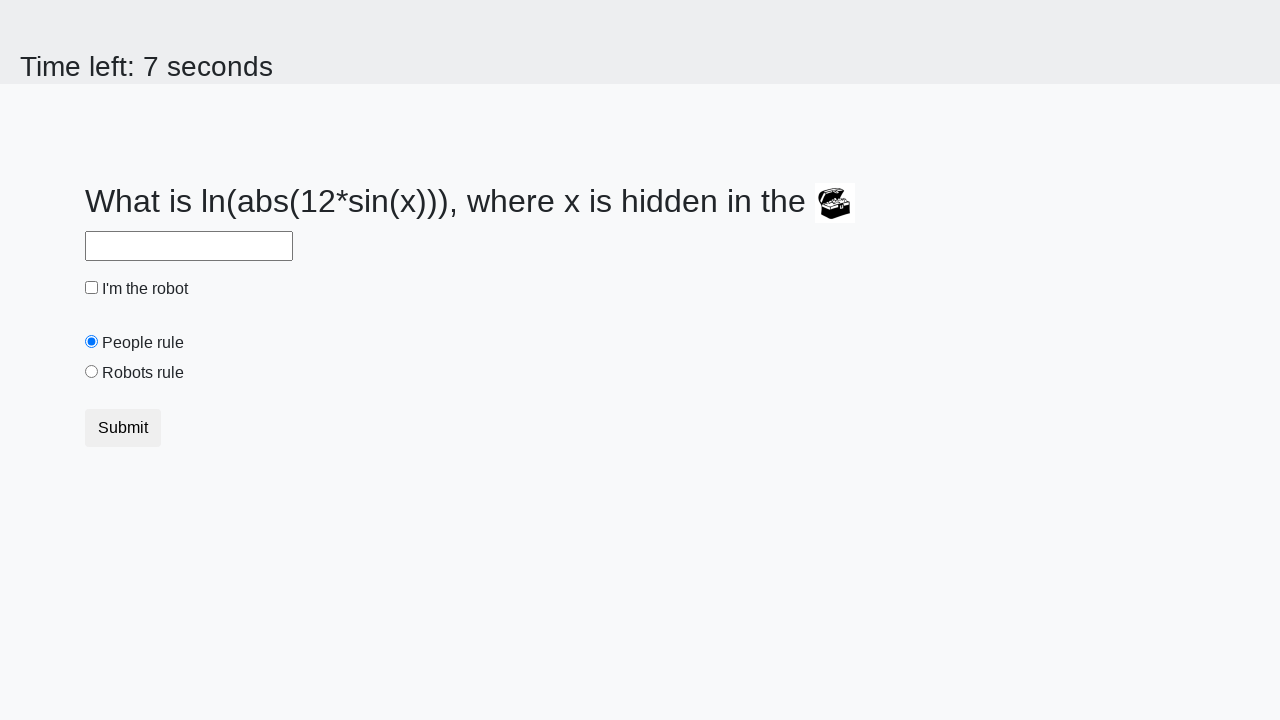